Tests dropdown selection functionality by selecting "Option 2" from a dropdown menu using visible text

Starting URL: https://the-internet.herokuapp.com/dropdown

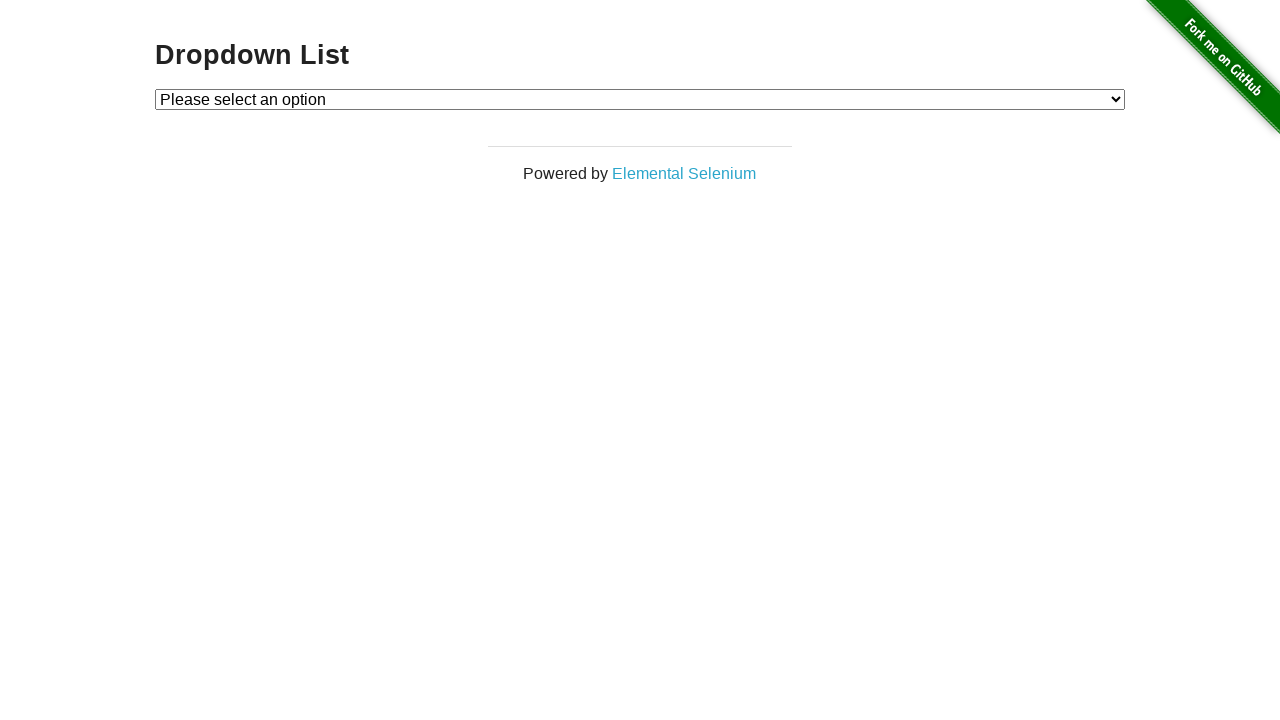

Selected 'Option 2' from dropdown menu on #dropdown
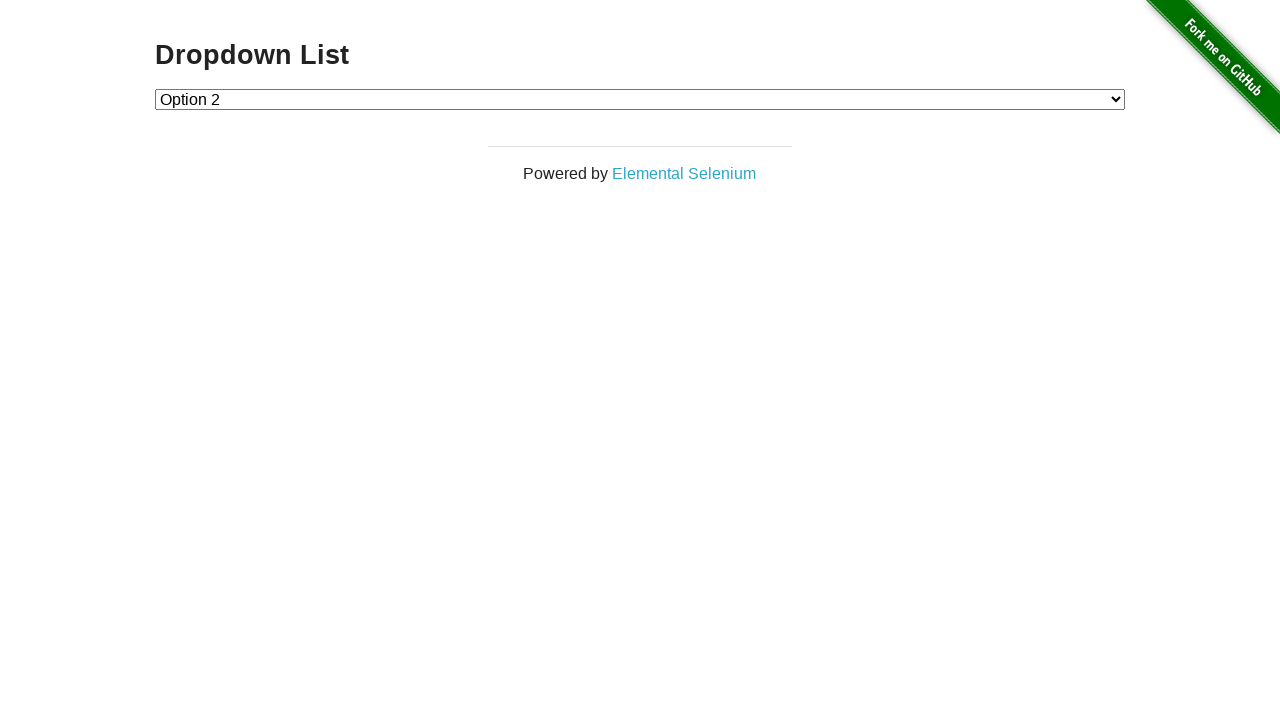

Waited for dropdown selection to be applied
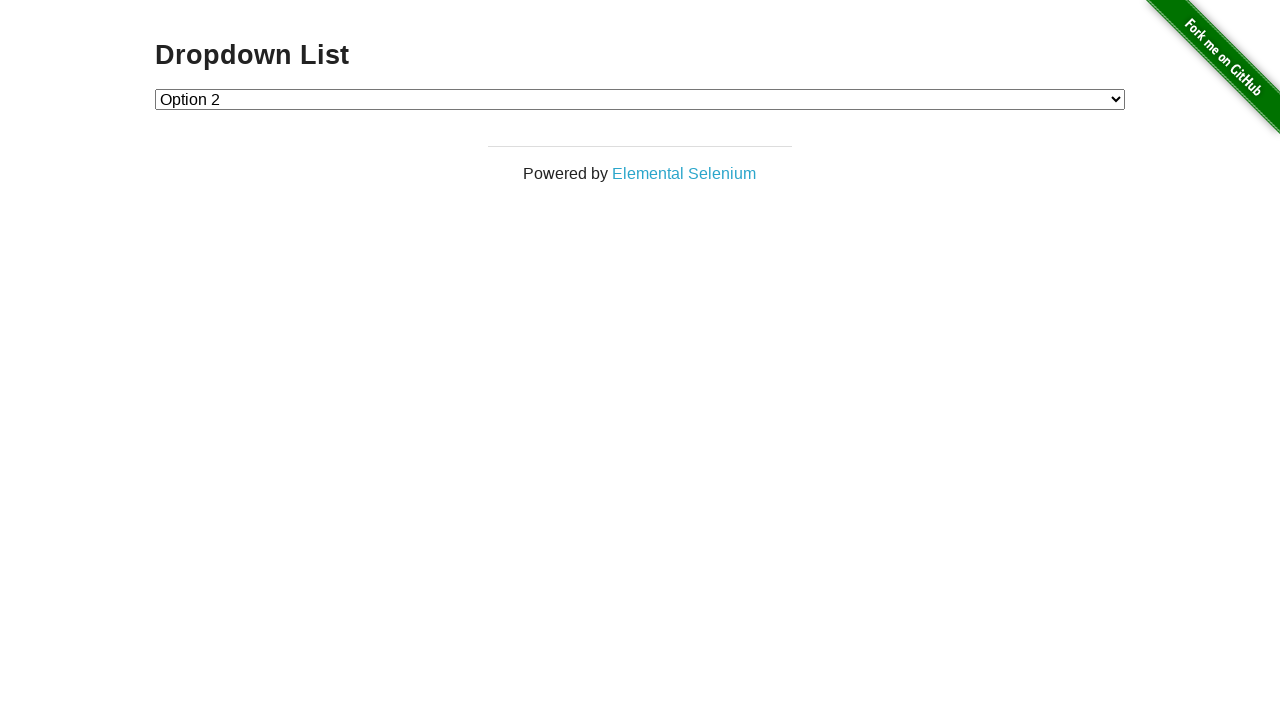

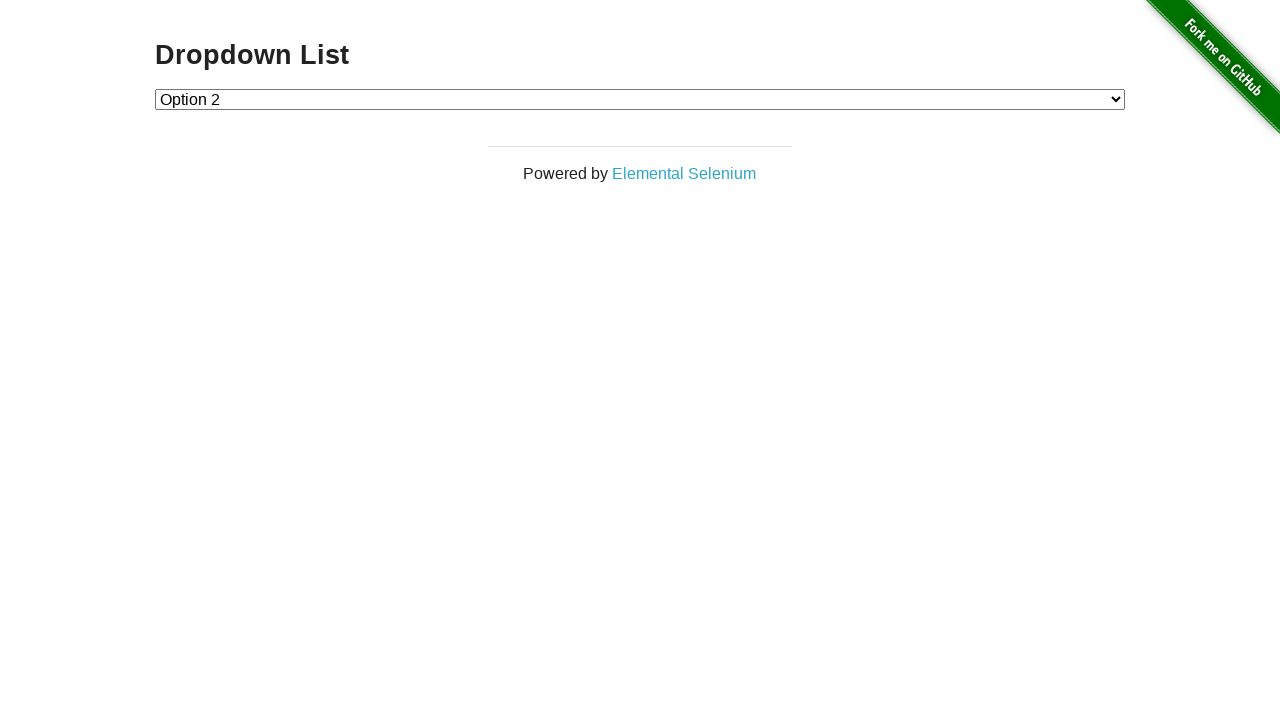